Tests alert handling functionality by clicking a button that triggers an alert and accepting it

Starting URL: http://demo.automationtesting.in/Alerts.html

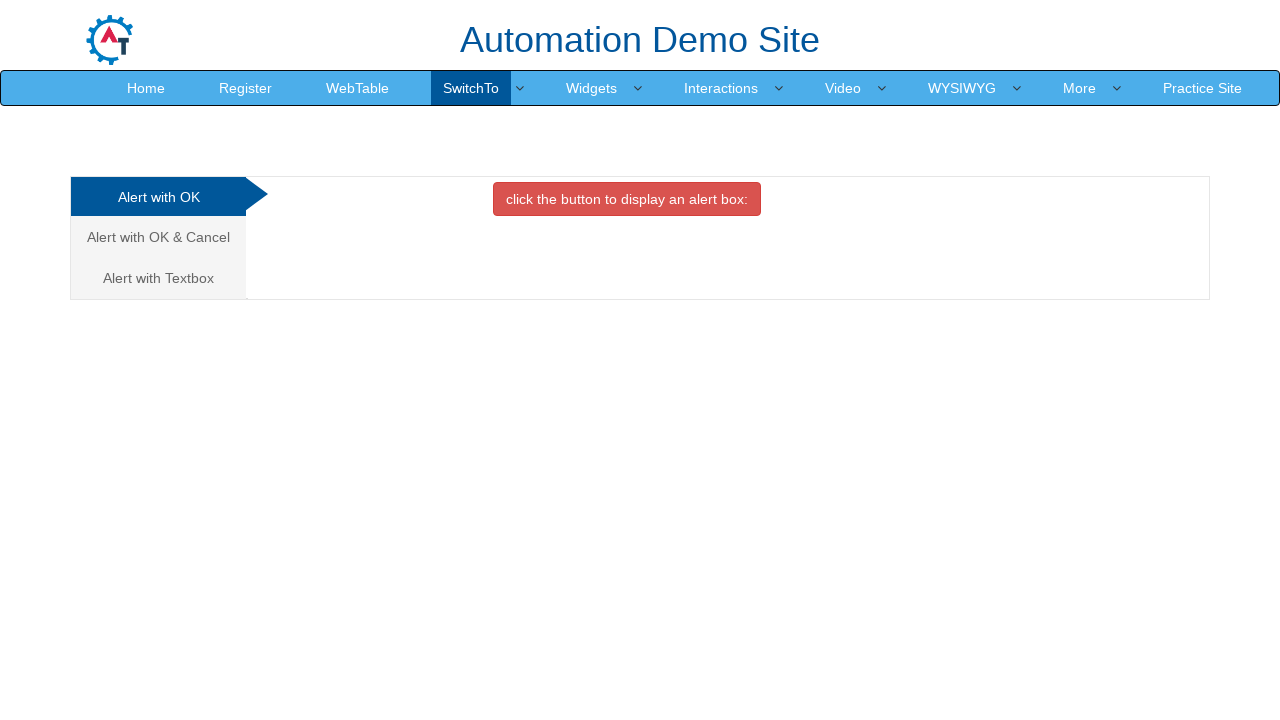

Clicked the button to trigger the alert at (627, 199) on (//button[contains(text(),'click')])[1]
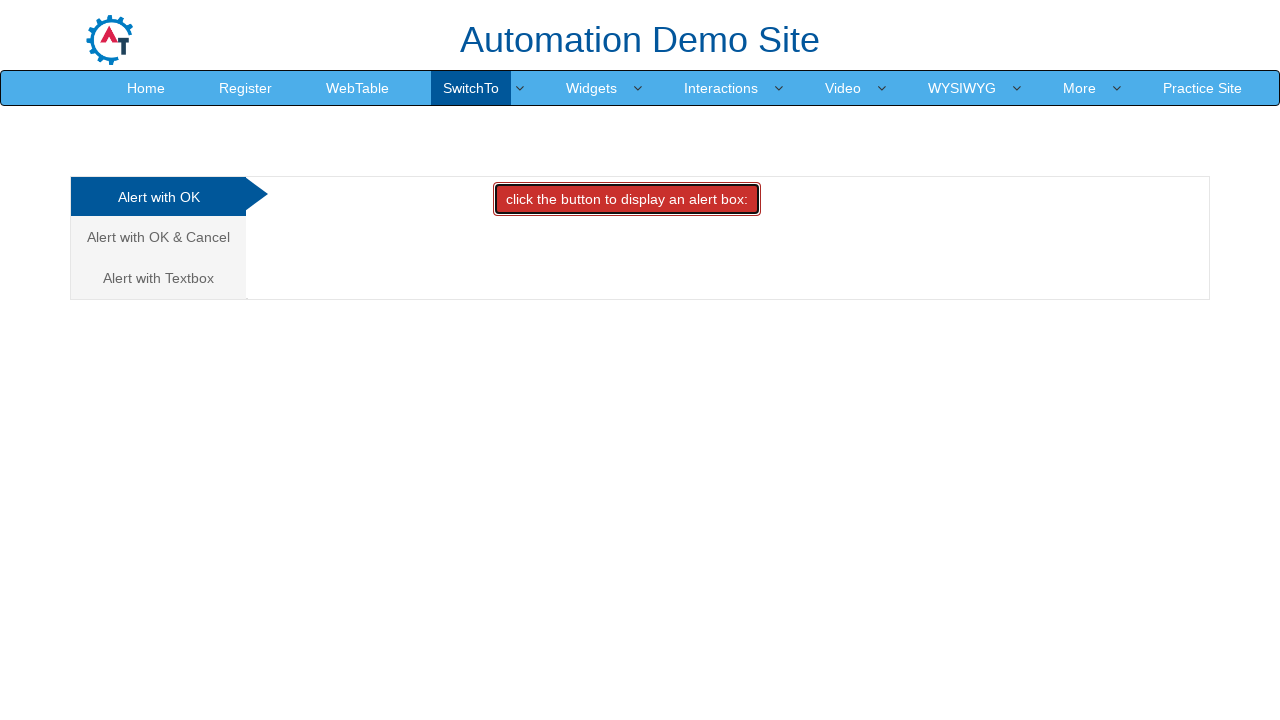

Alert handler registered and alert accepted
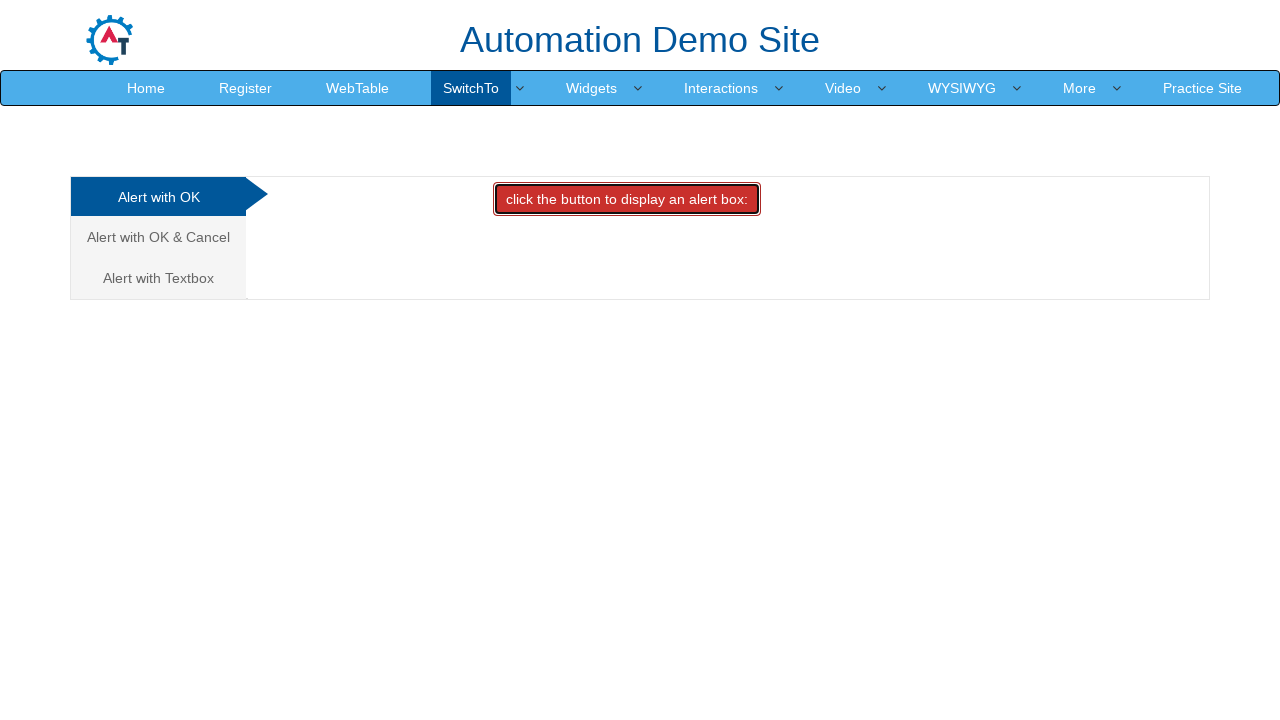

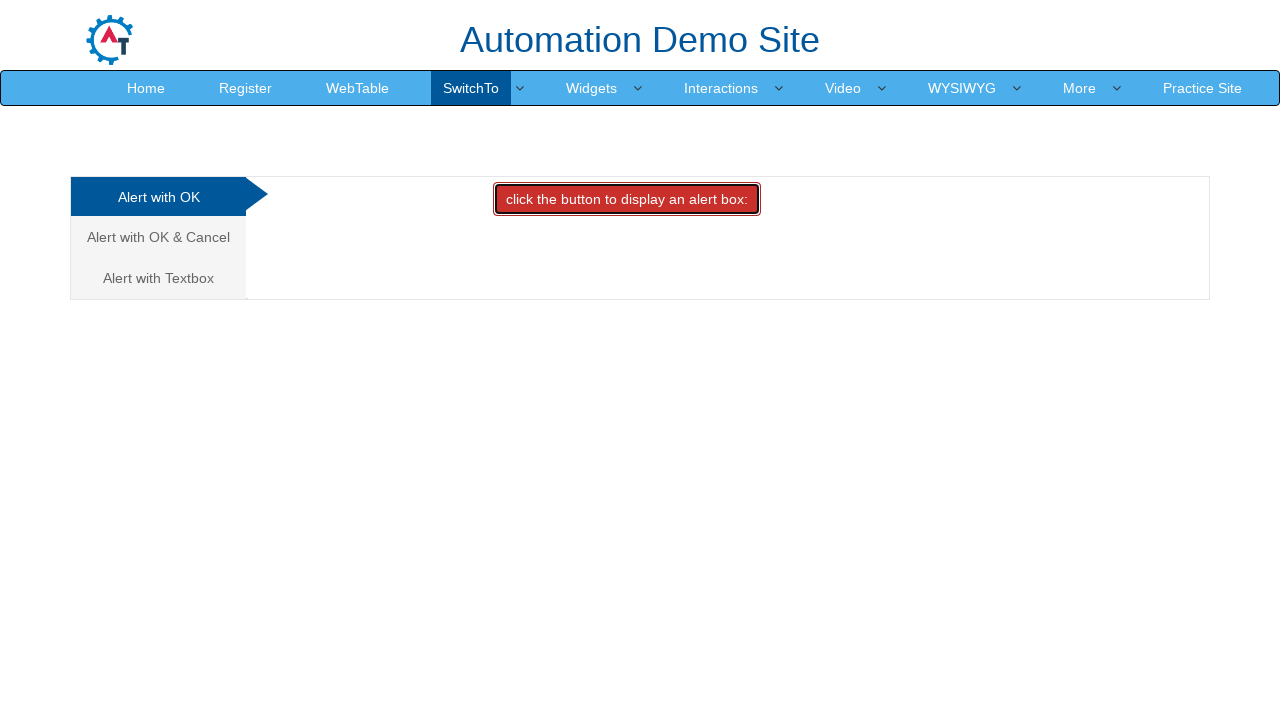